Tests hotel search form by filling in location and email newsletter fields on a hotel booking website

Starting URL: https://hotel-testlab.coderslab.pl/en/

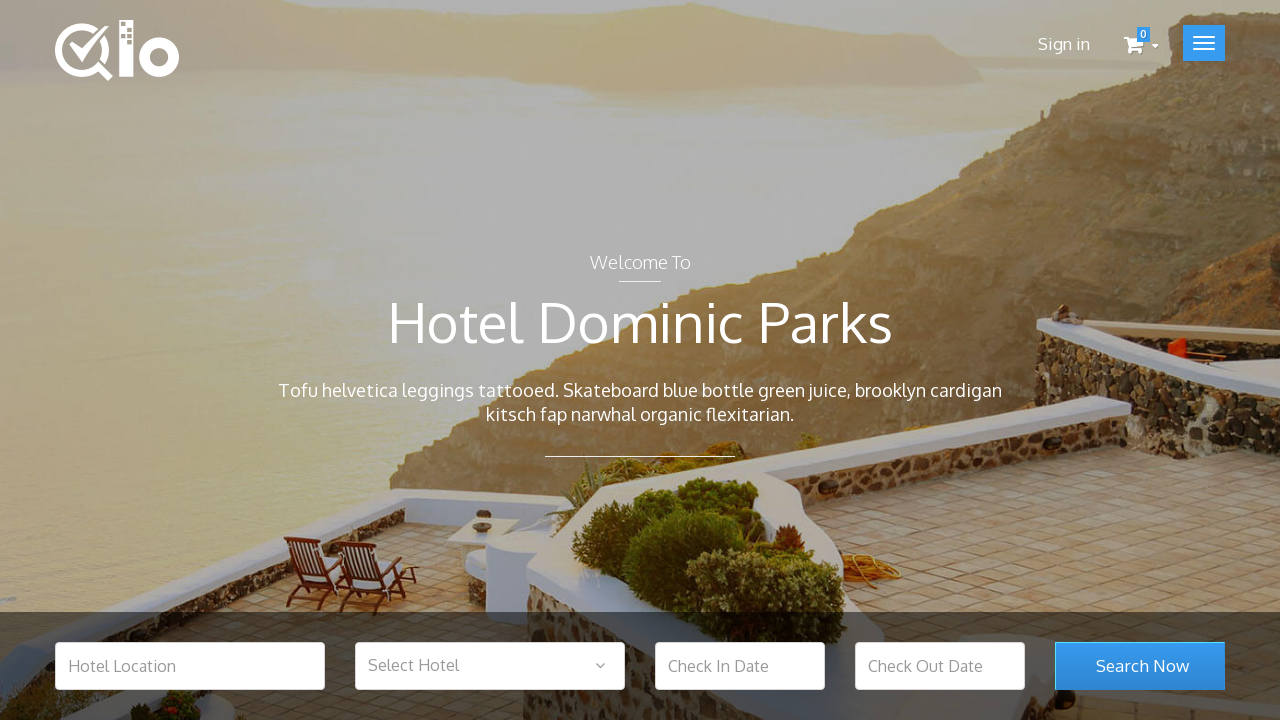

Filled hotel location field with 'Warsaw' on #hotel_location
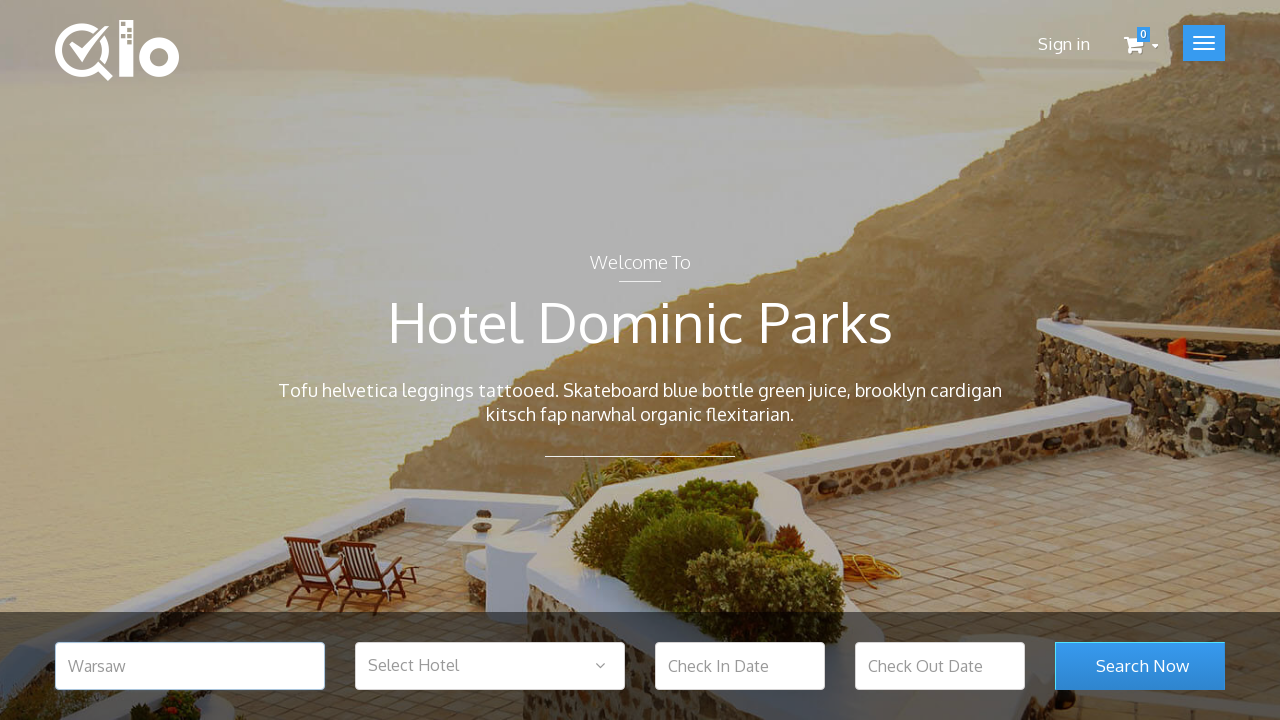

Filled email newsletter field with 'test@test.com' on #newsletter-input
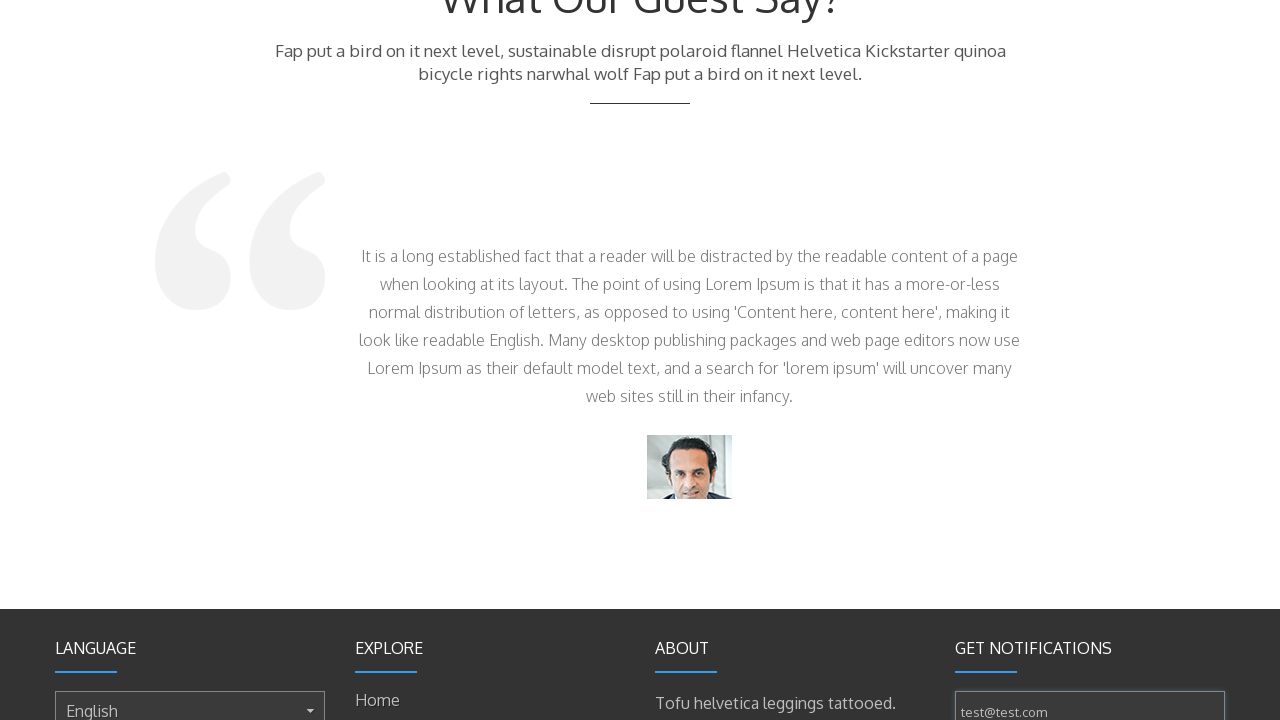

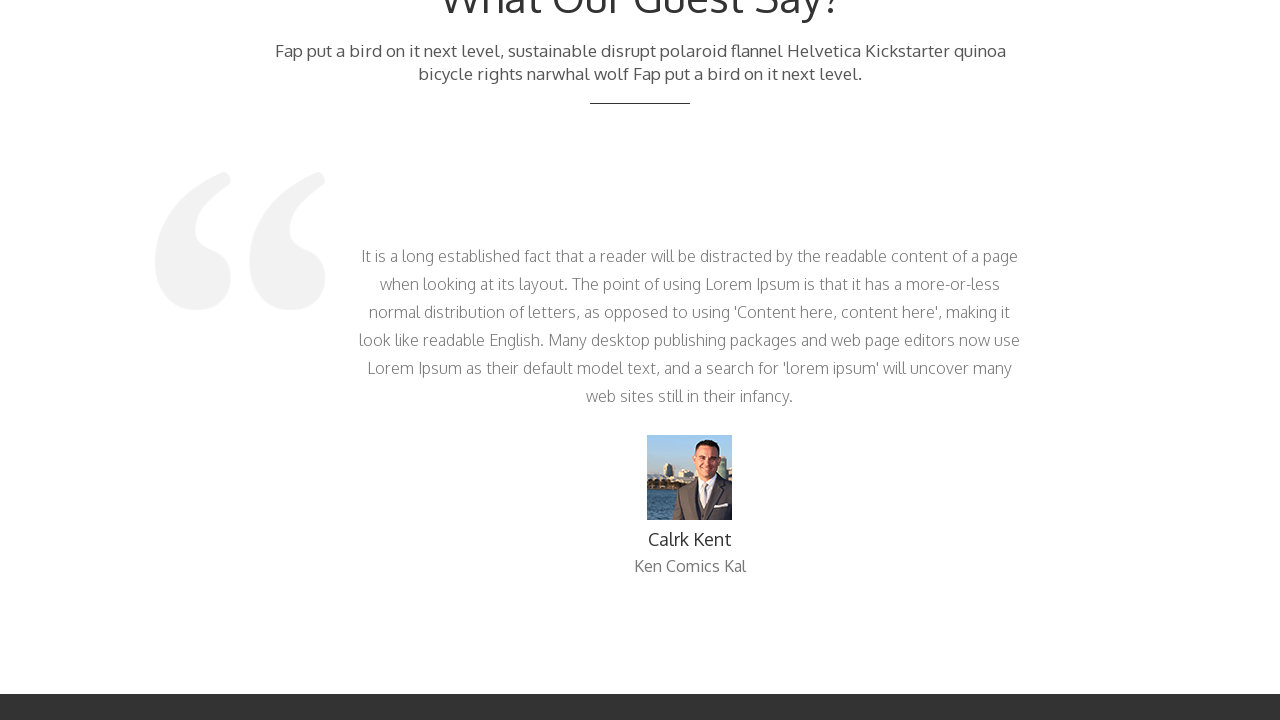